Tests checkbox functionality on DemoQA by clicking the Home checkbox element

Starting URL: https://demoqa.com/checkbox

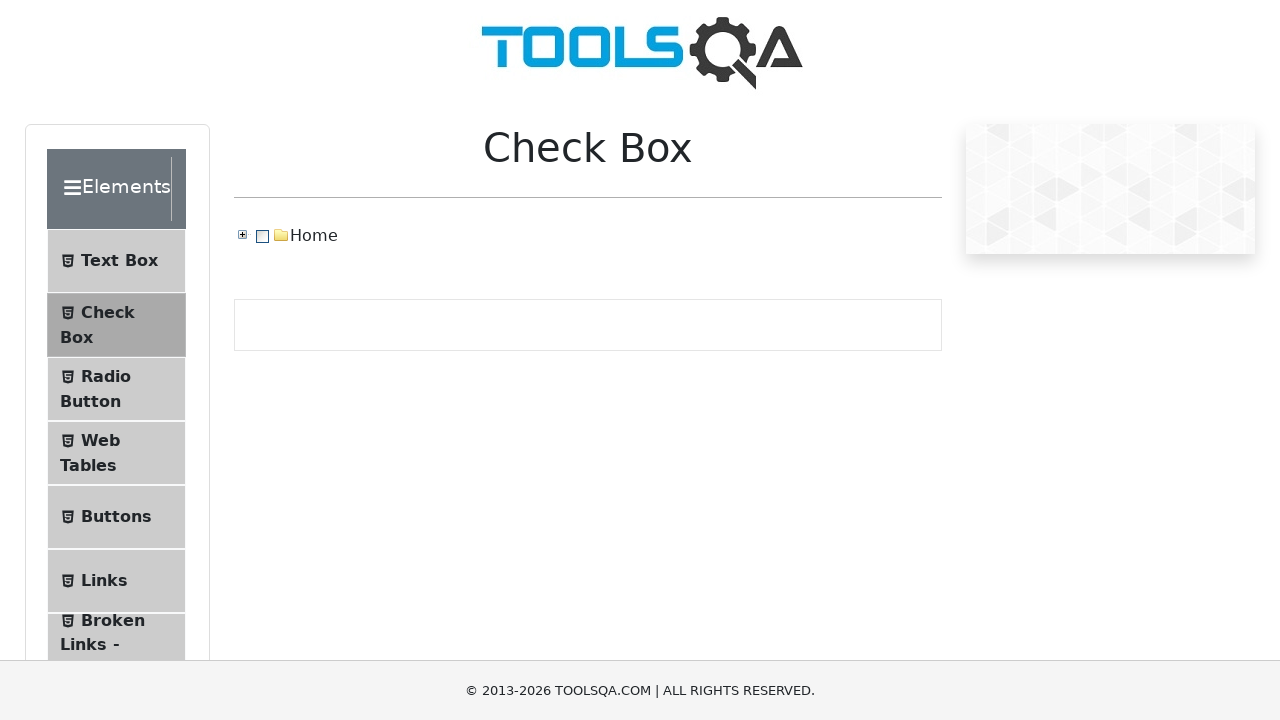

Clicked the Home checkbox element at (314, 236) on xpath=//span[text()='Home']
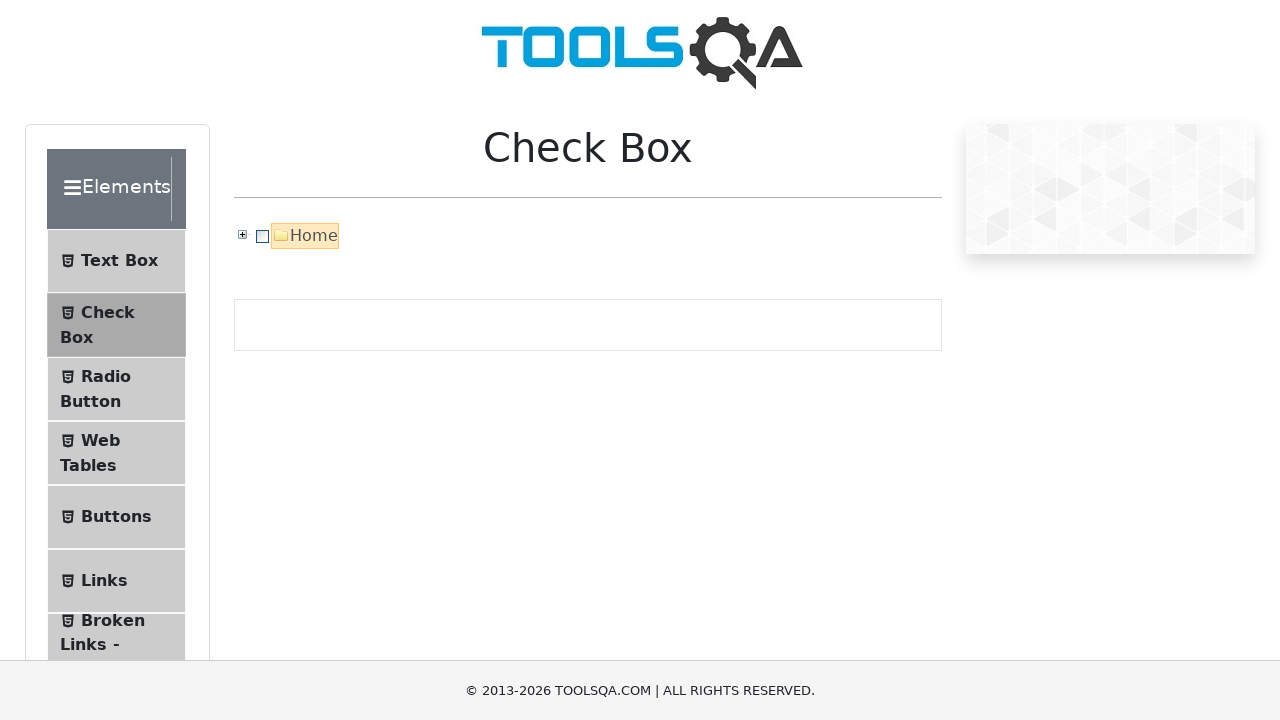

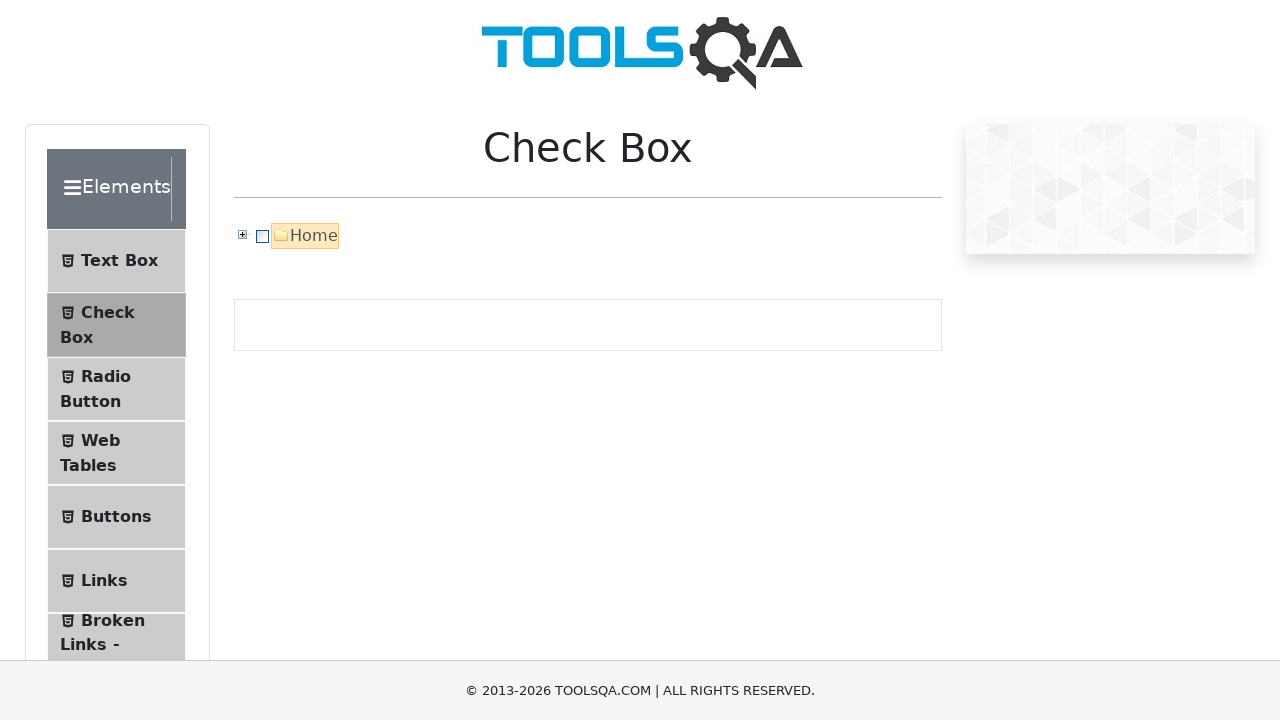